Tests marking all todo items as completed using the toggle-all checkbox

Starting URL: https://demo.playwright.dev/todomvc

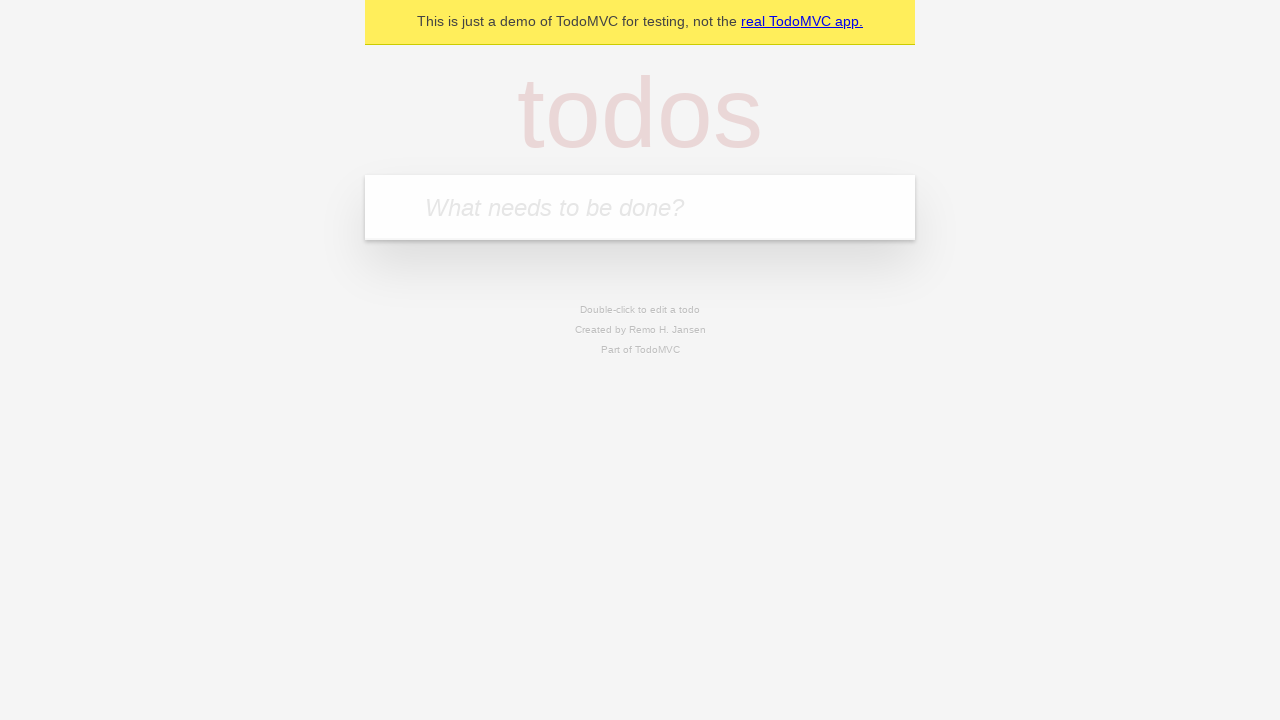

Filled todo input with 'buy some Cheddar cheese' on internal:attr=[placeholder="What needs to be done?"i]
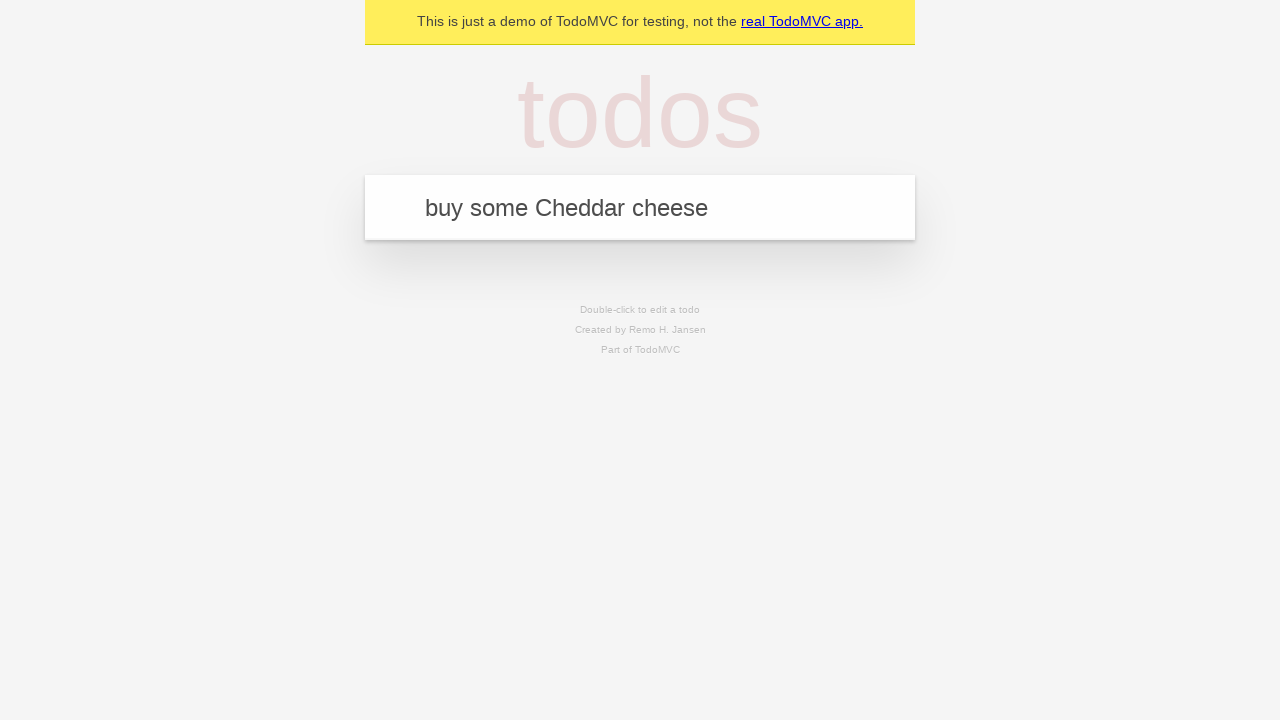

Pressed Enter to add 'buy some Cheddar cheese' to todo list on internal:attr=[placeholder="What needs to be done?"i]
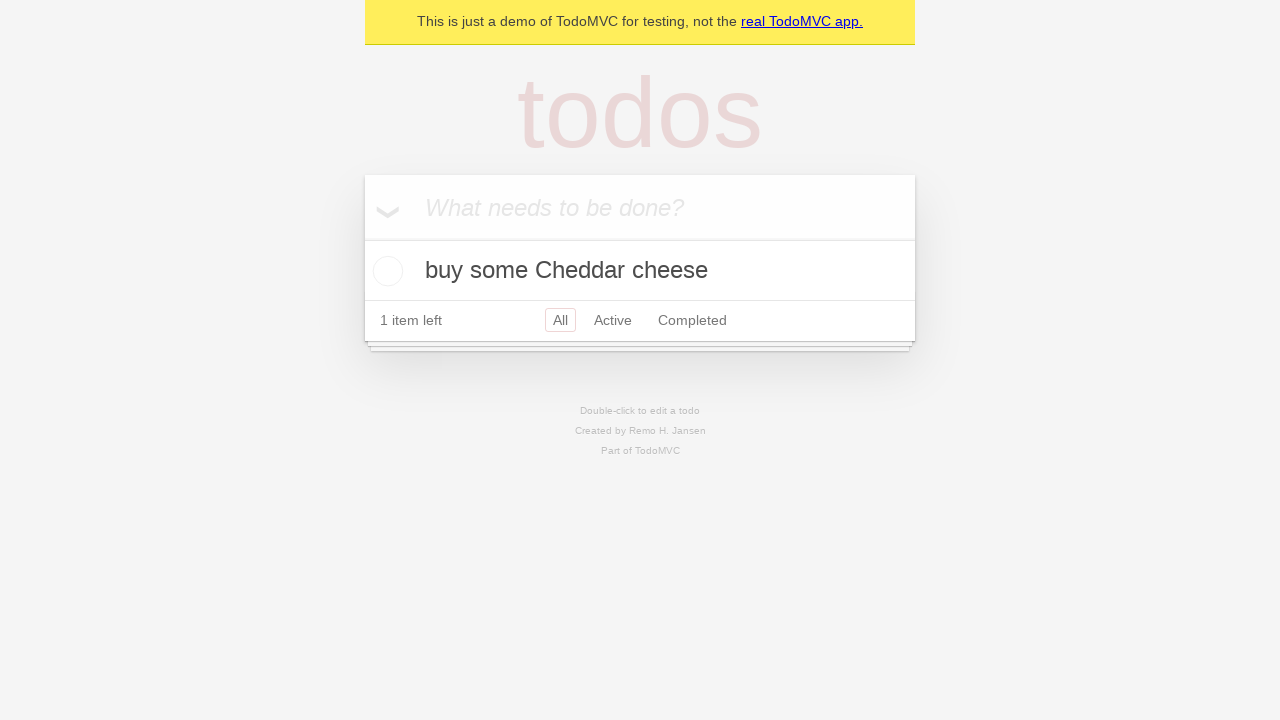

Filled todo input with 'feed the dog' on internal:attr=[placeholder="What needs to be done?"i]
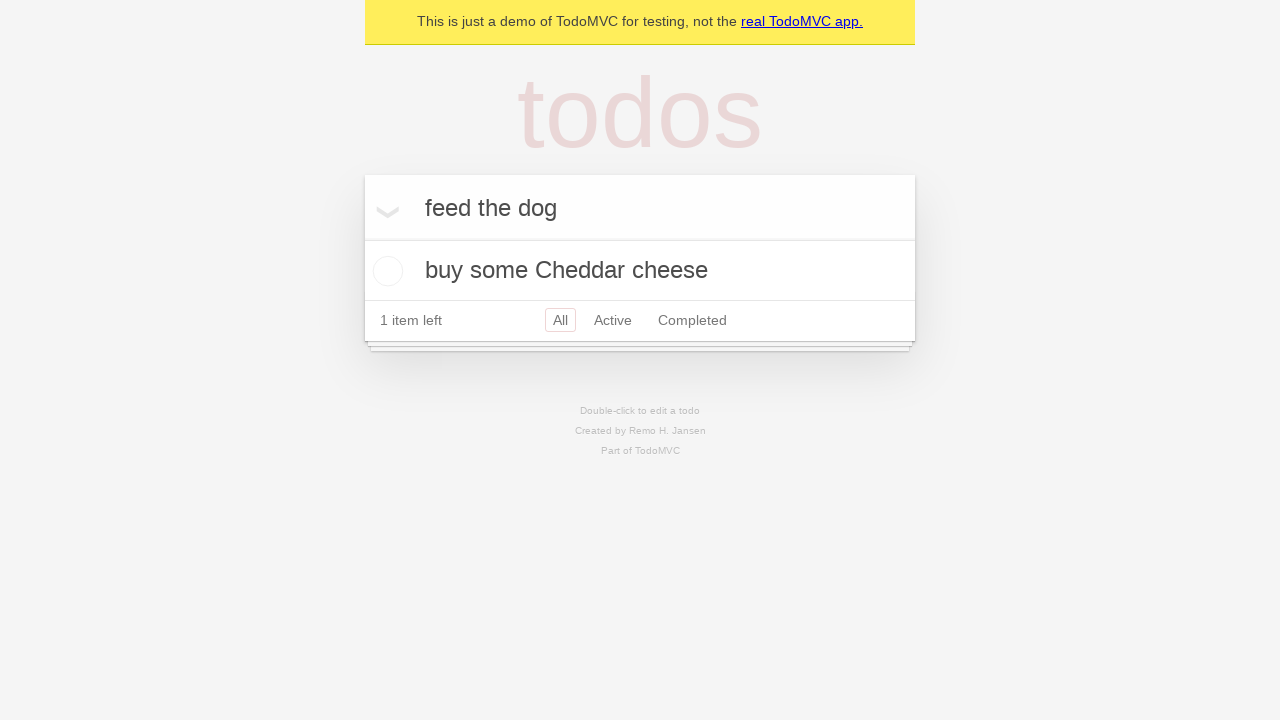

Pressed Enter to add 'feed the dog' to todo list on internal:attr=[placeholder="What needs to be done?"i]
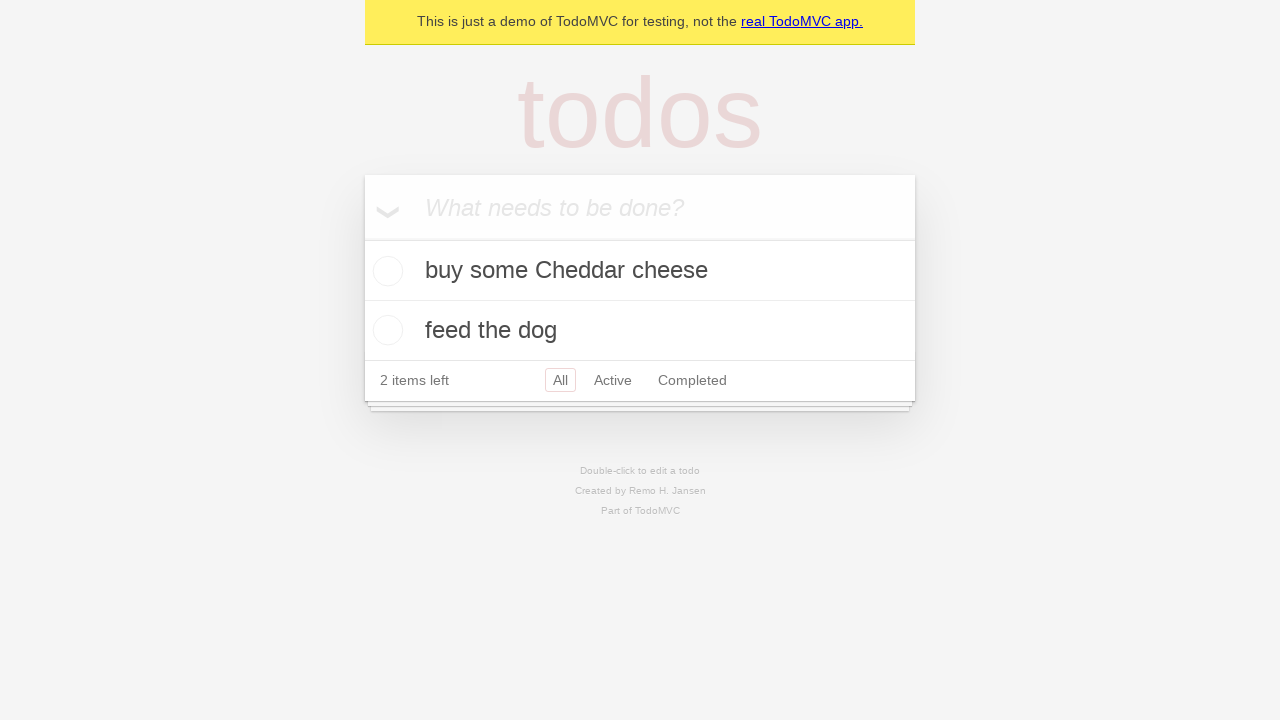

Filled todo input with 'book a doctors appointment' on internal:attr=[placeholder="What needs to be done?"i]
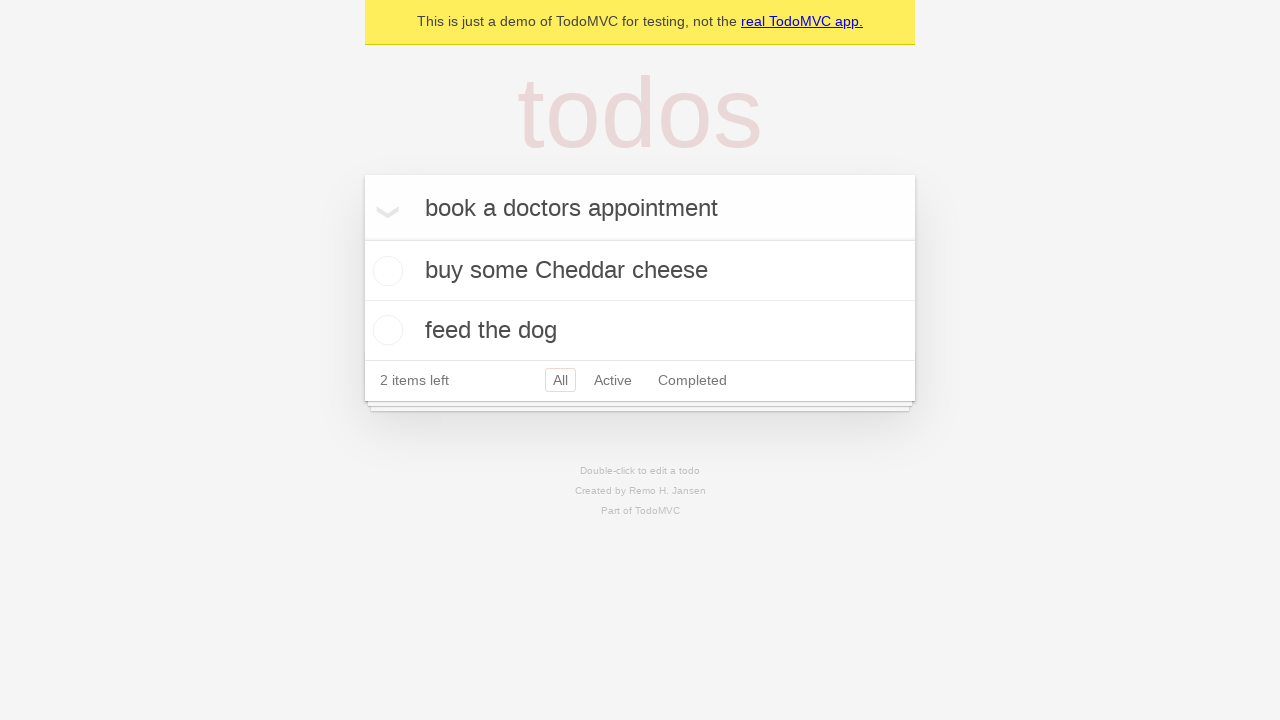

Pressed Enter to add 'book a doctors appointment' to todo list on internal:attr=[placeholder="What needs to be done?"i]
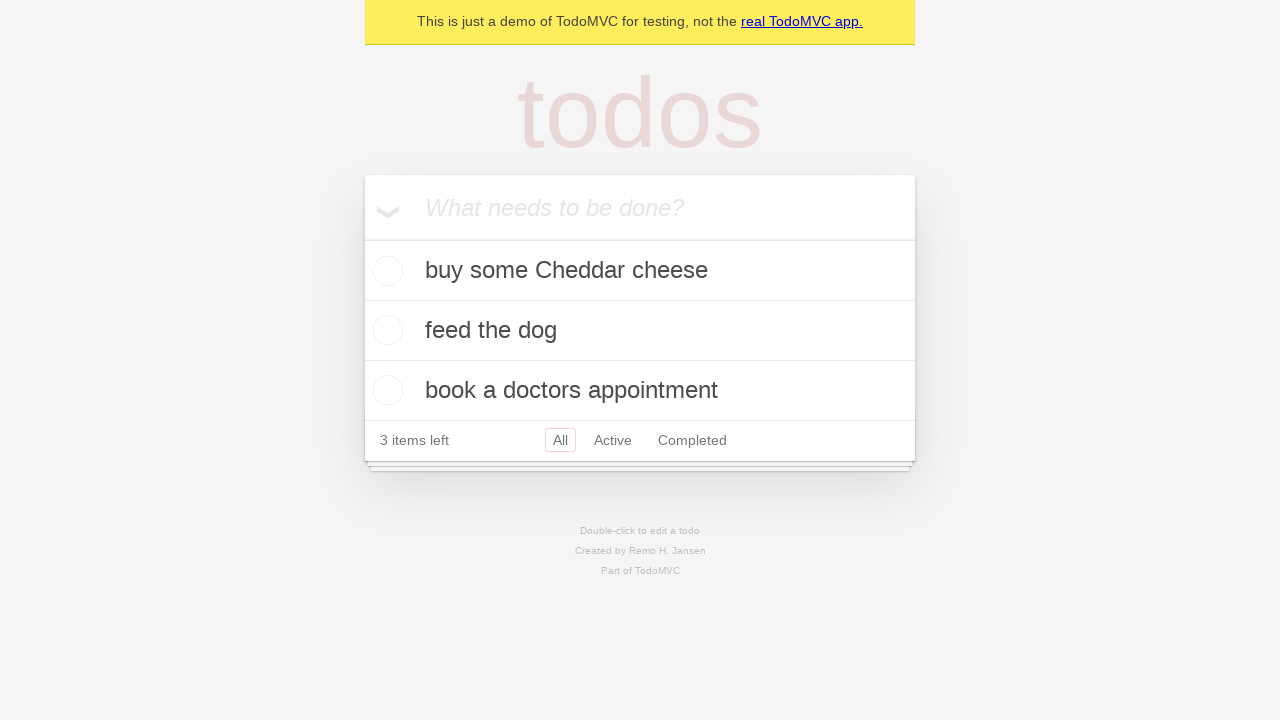

Waited for all 3 todo items to be added to the DOM
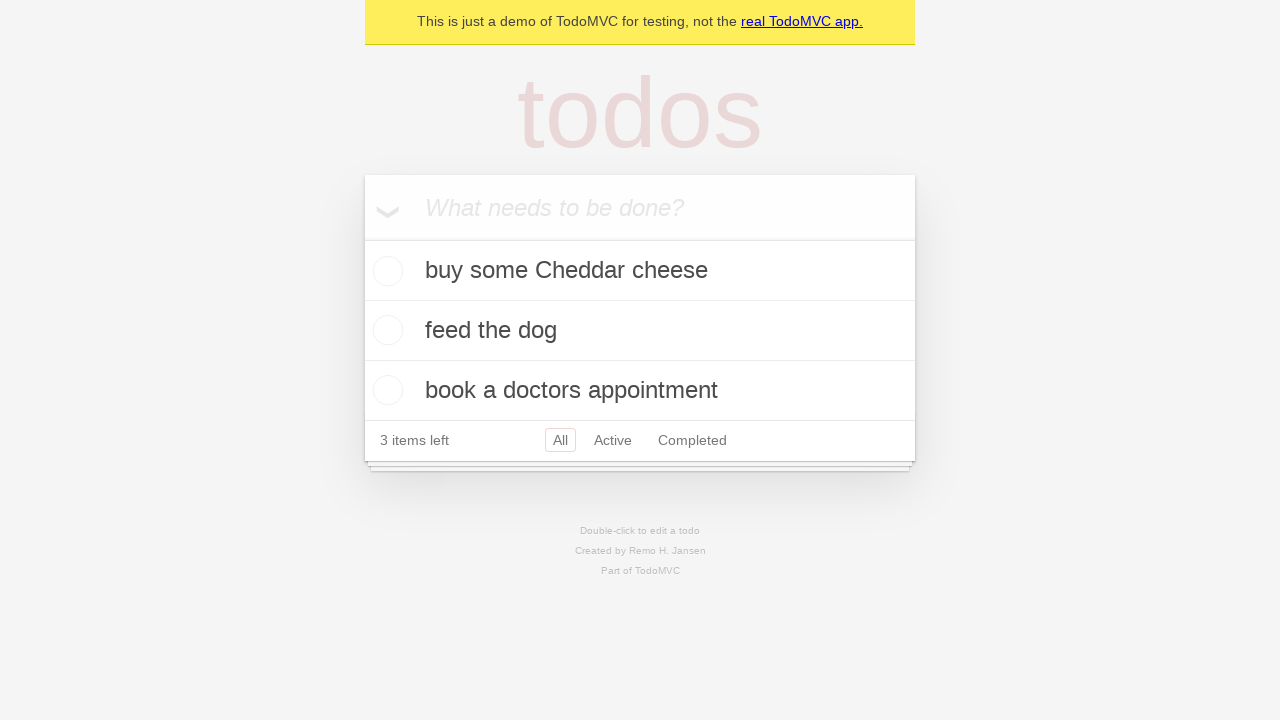

Clicked the 'Mark all as complete' toggle checkbox at (362, 238) on internal:label="Mark all as complete"i
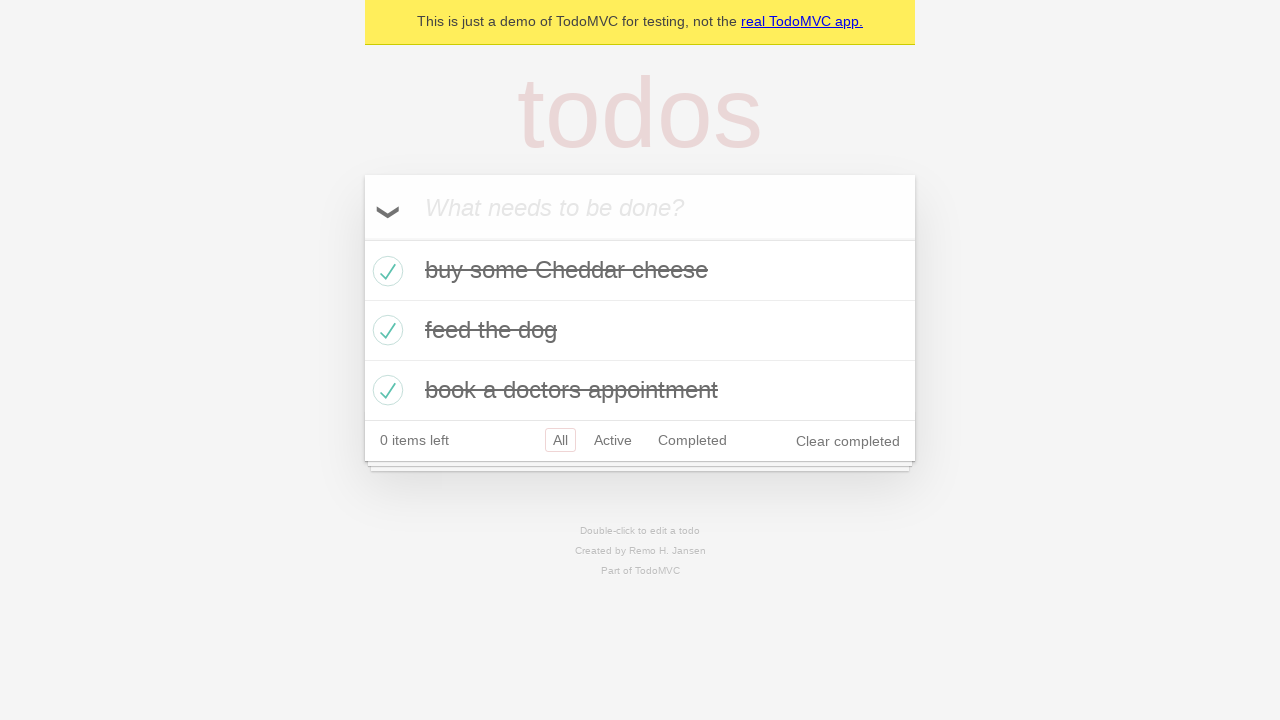

Waited for all todo items to show completed state
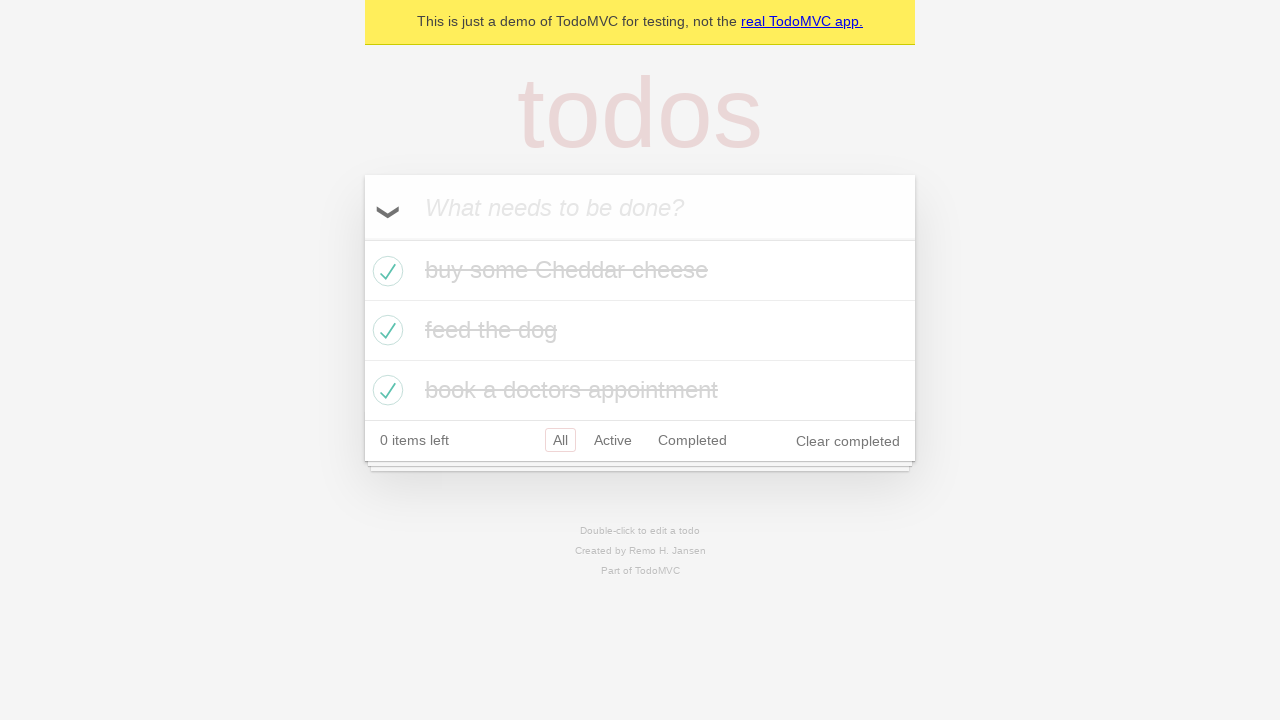

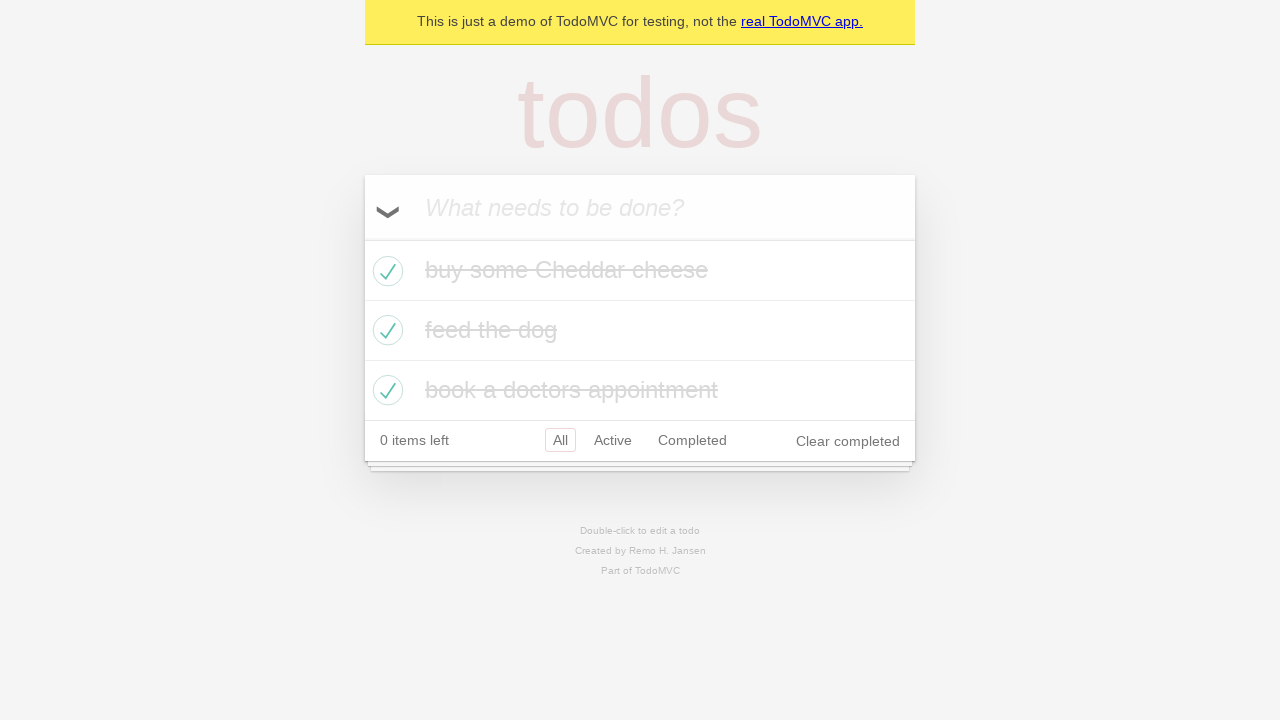